Navigates to the Porsche Middle East India website and verifies the page loads successfully

Starting URL: https://www.porsche.com/middle-east/_india_/

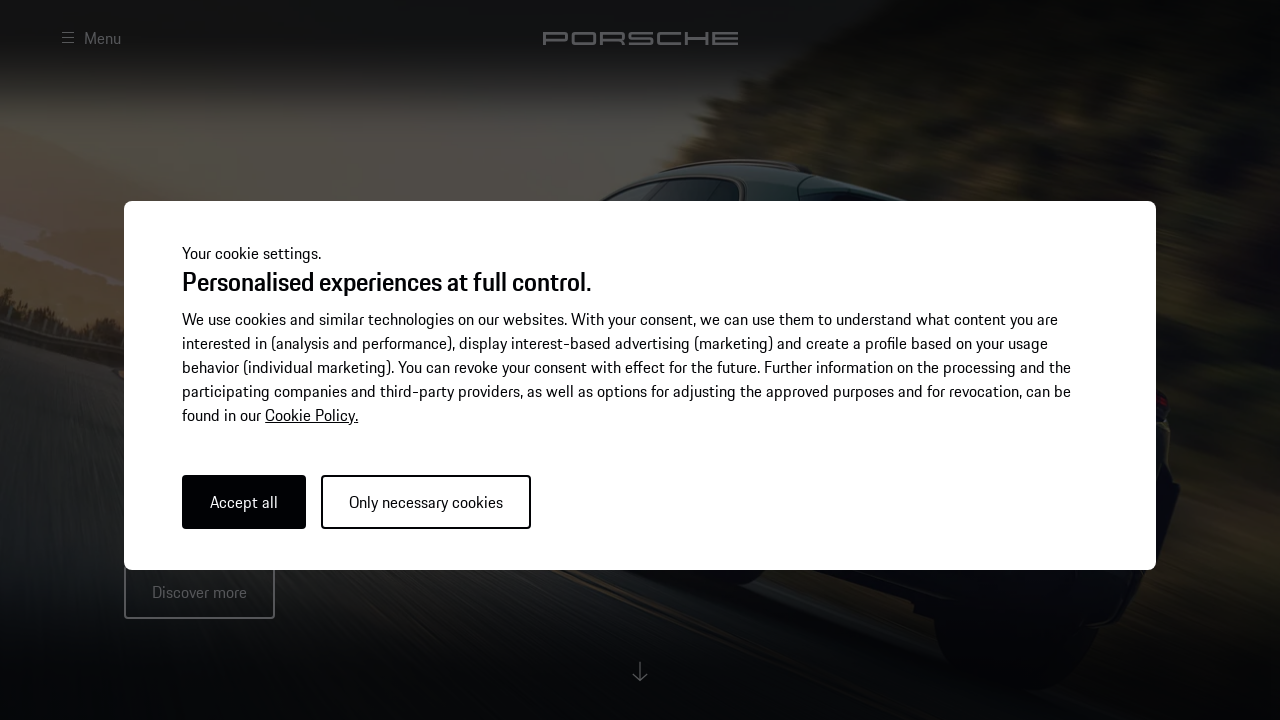

Waited for page to reach domcontentloaded state
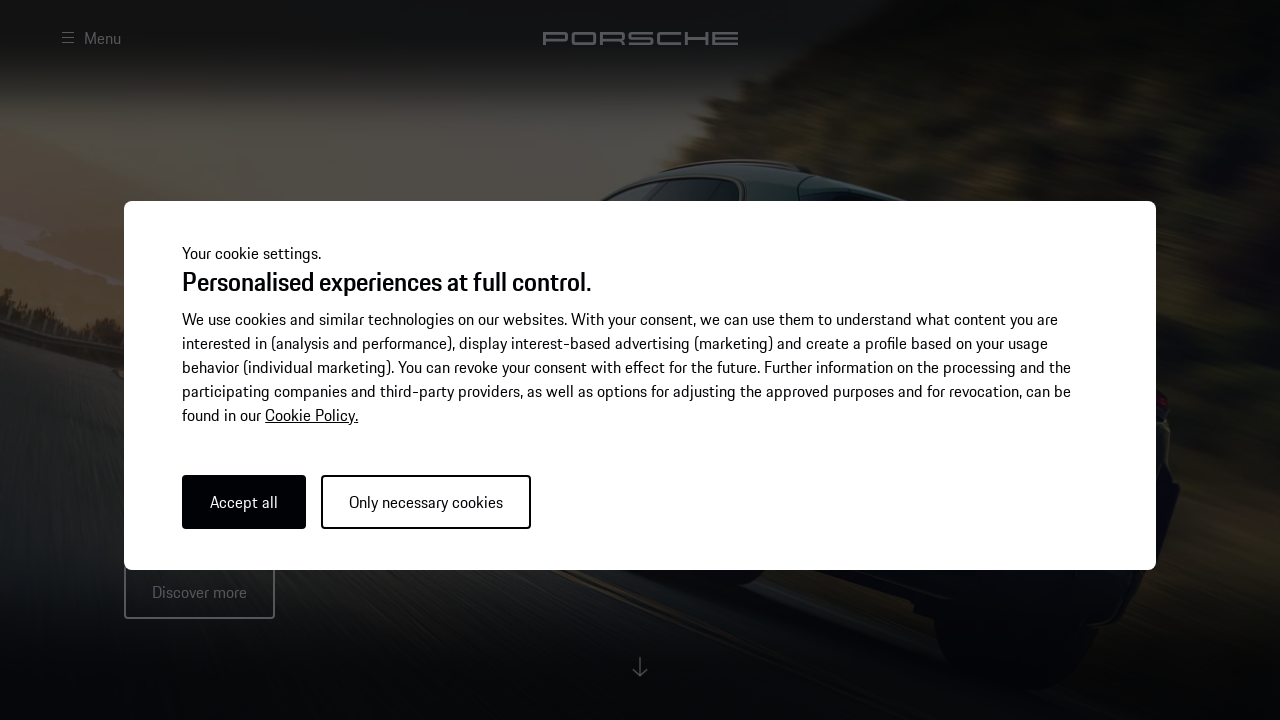

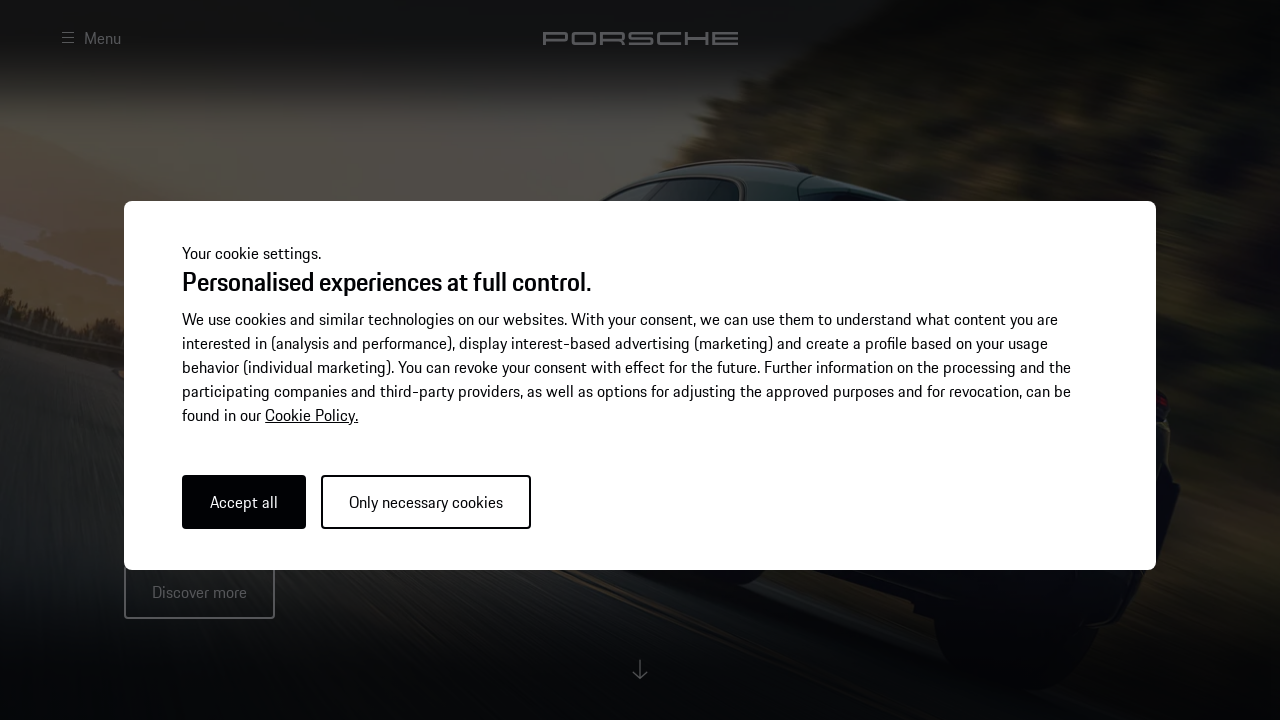